Navigates to Rahul Shetty Academy homepage and verifies the page loads by checking the title is present

Starting URL: https://rahulshettyacademy.com

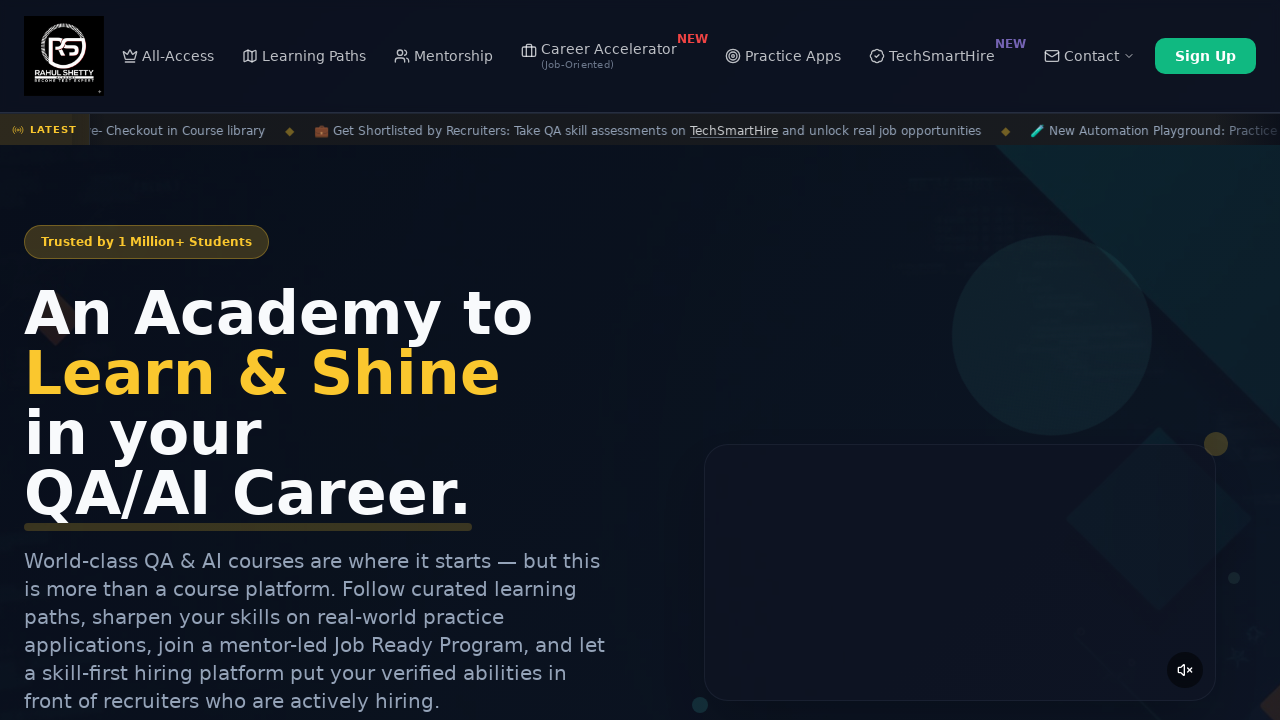

Waited for page to reach domcontentloaded state
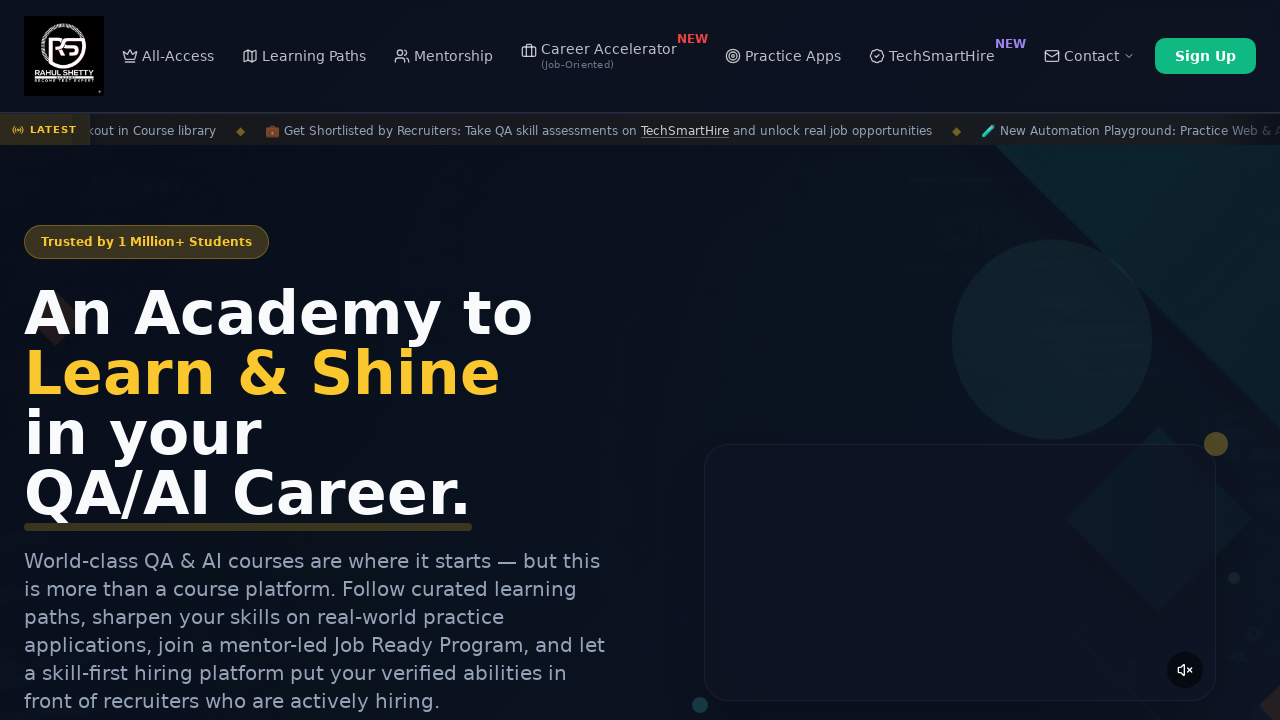

Retrieved page title
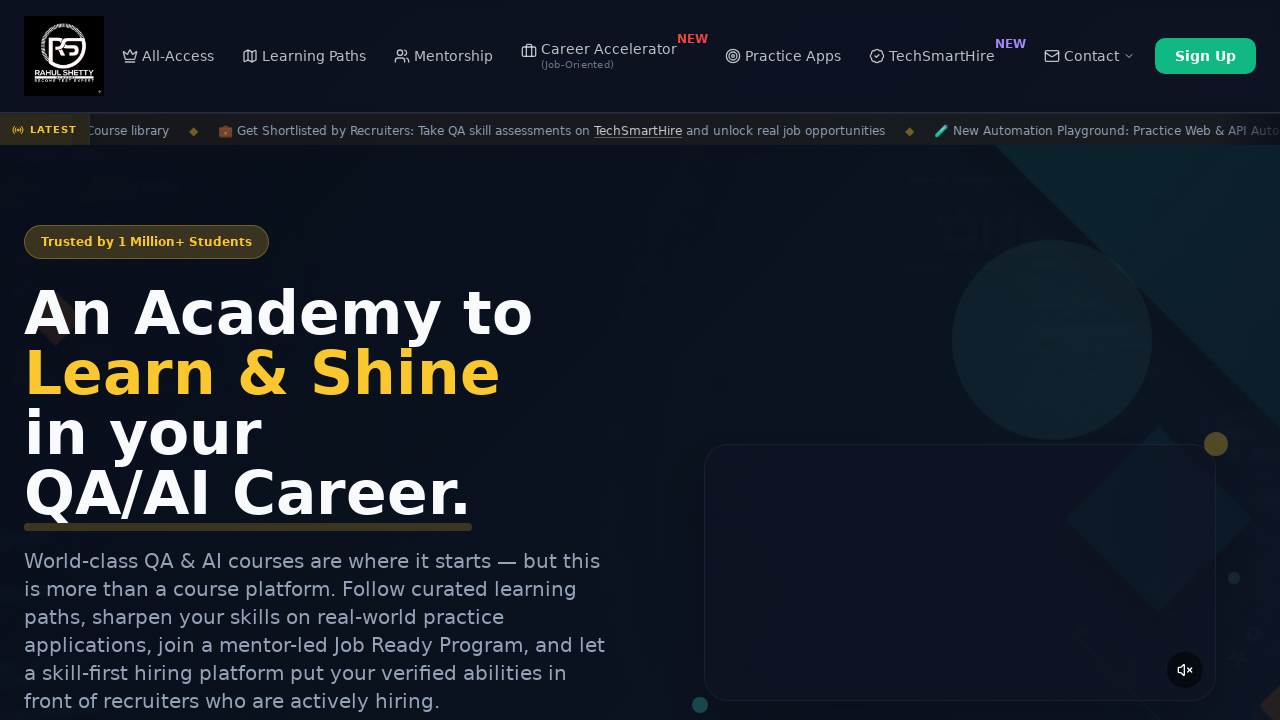

Verified that page title is present and not empty
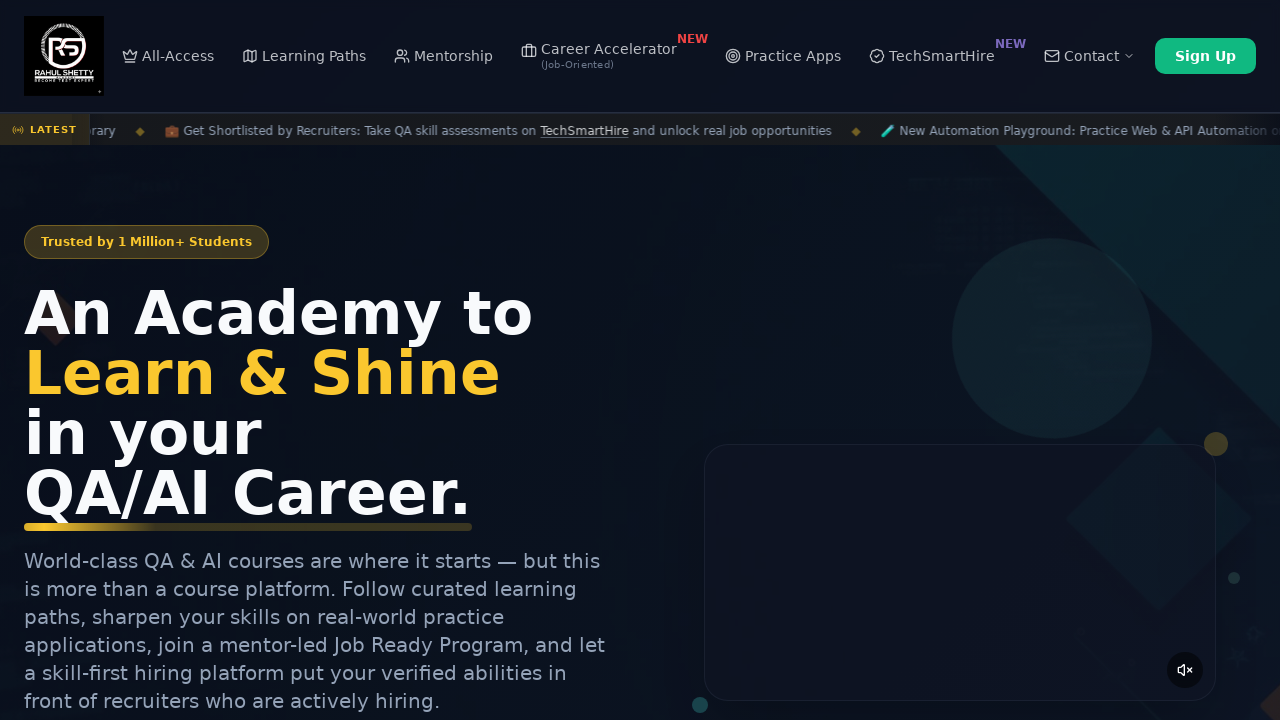

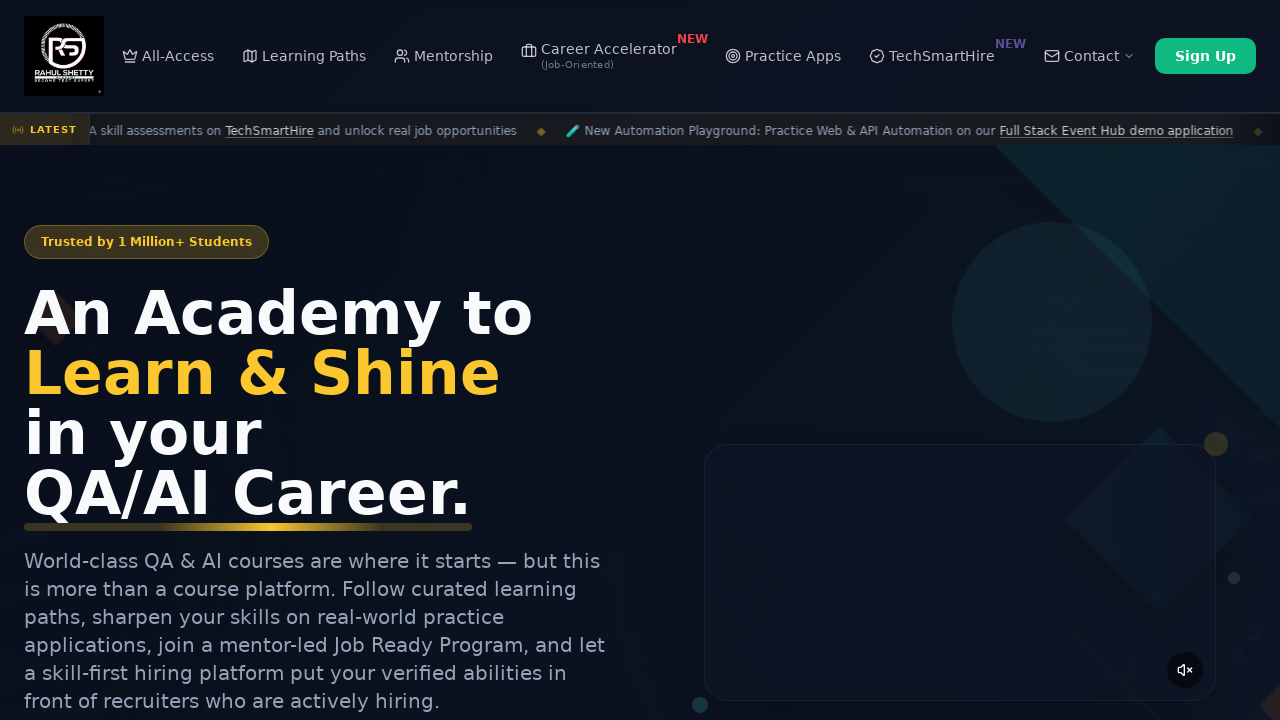